Tests AJAX functionality by clicking a button and waiting for an asynchronous response message to appear on the page

Starting URL: http://uitestingplayground.com/ajax

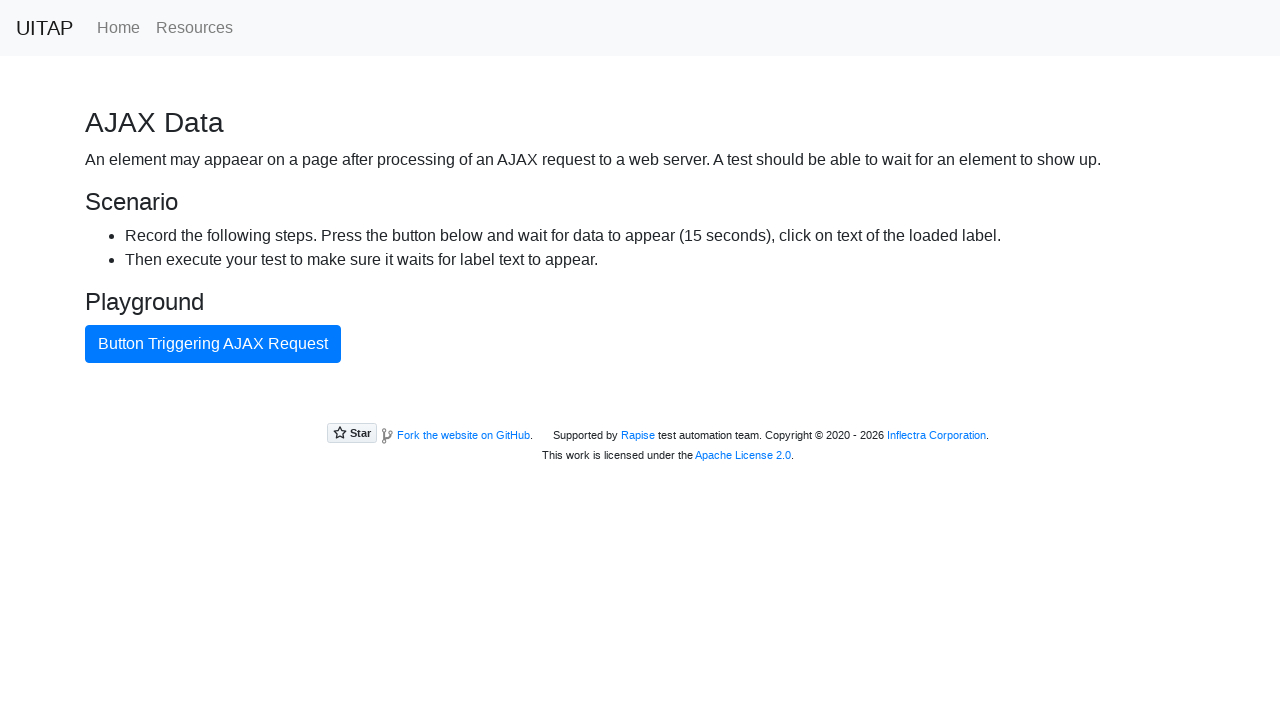

AJAX button selector found and ready
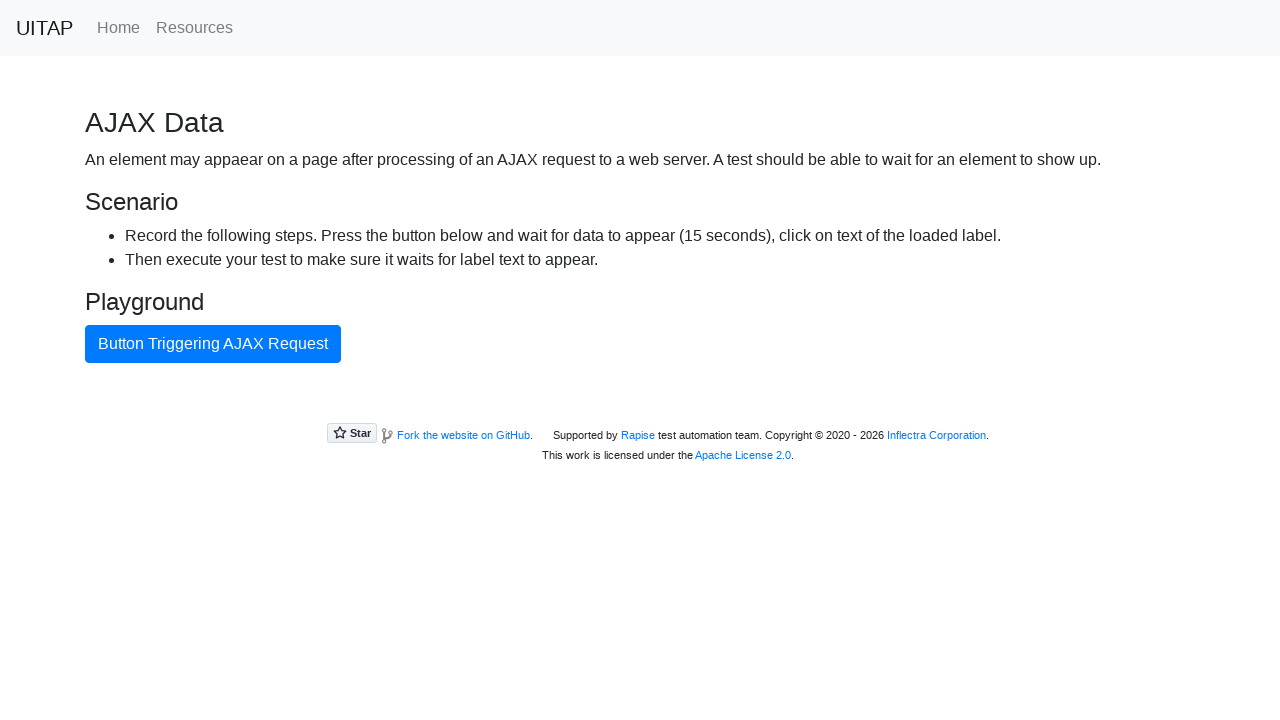

Clicked AJAX button to trigger asynchronous request at (213, 344) on #ajaxButton
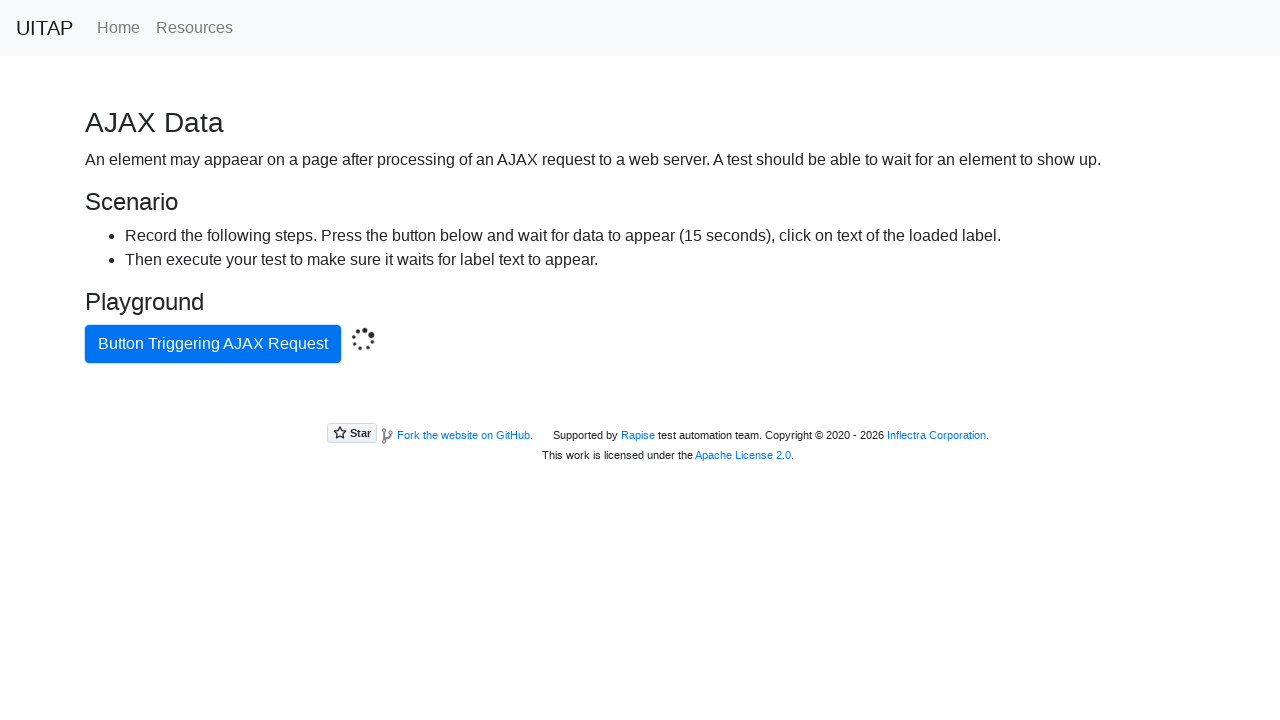

AJAX response message appeared on page
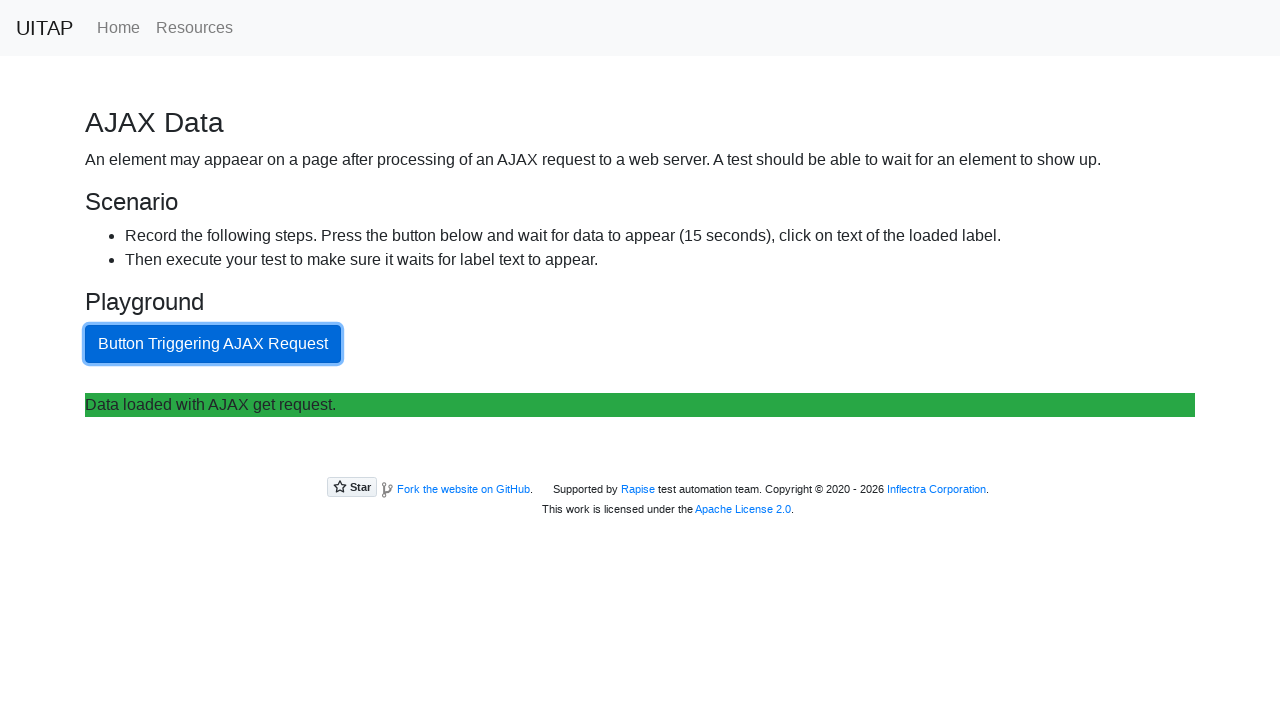

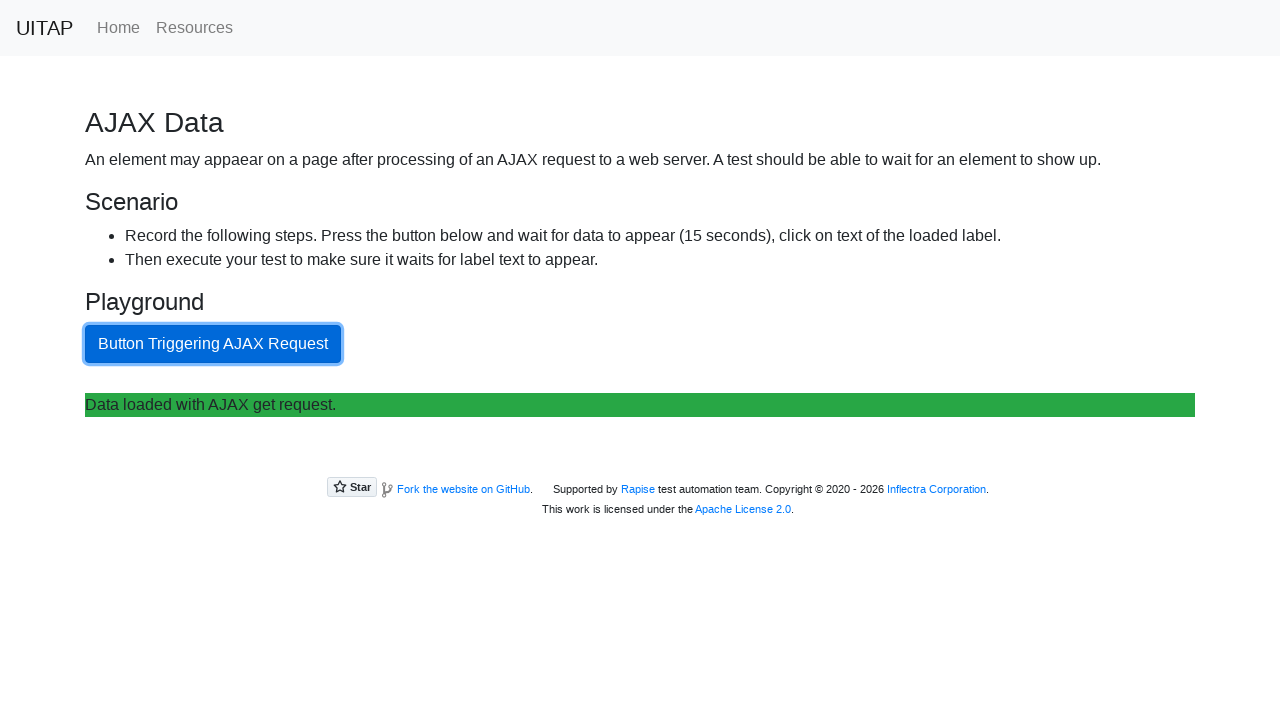